Tests closing a modal dialog by pressing Enter on the OK button

Starting URL: https://testpages.eviltester.com/styled/alerts/fake-alert-test.html

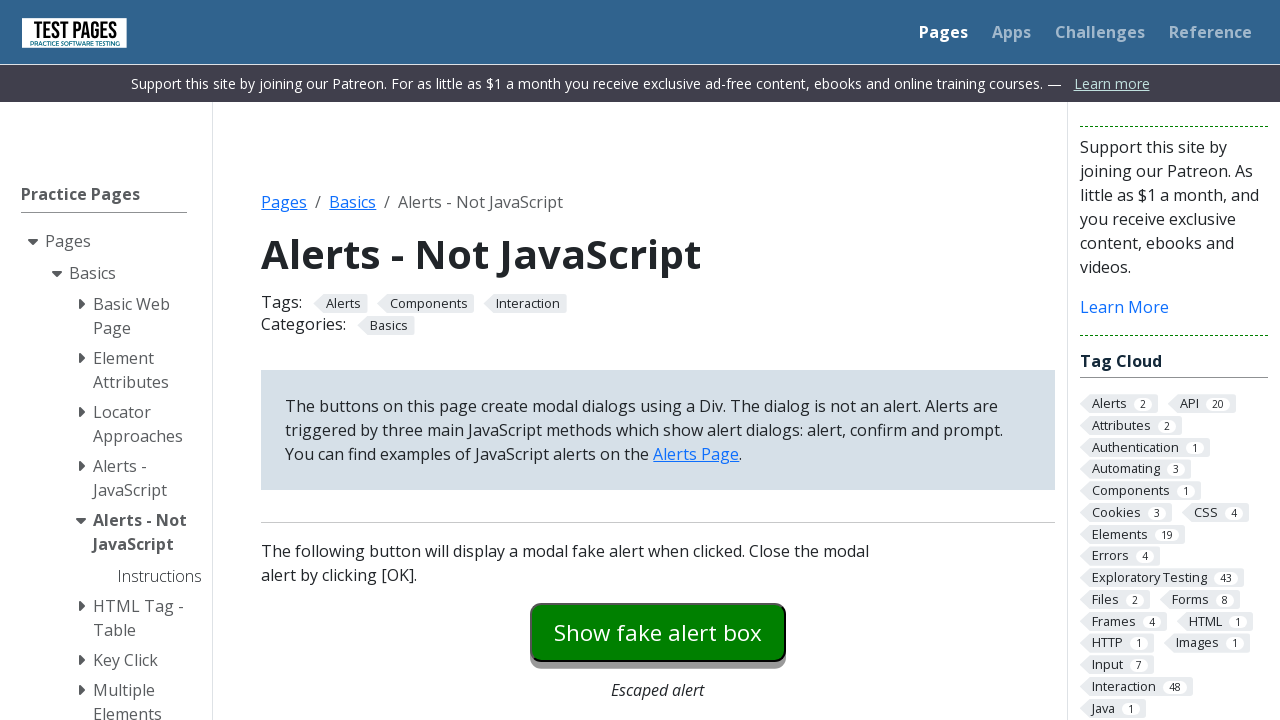

Clicked to open modal dialog at (658, 360) on #modaldialog
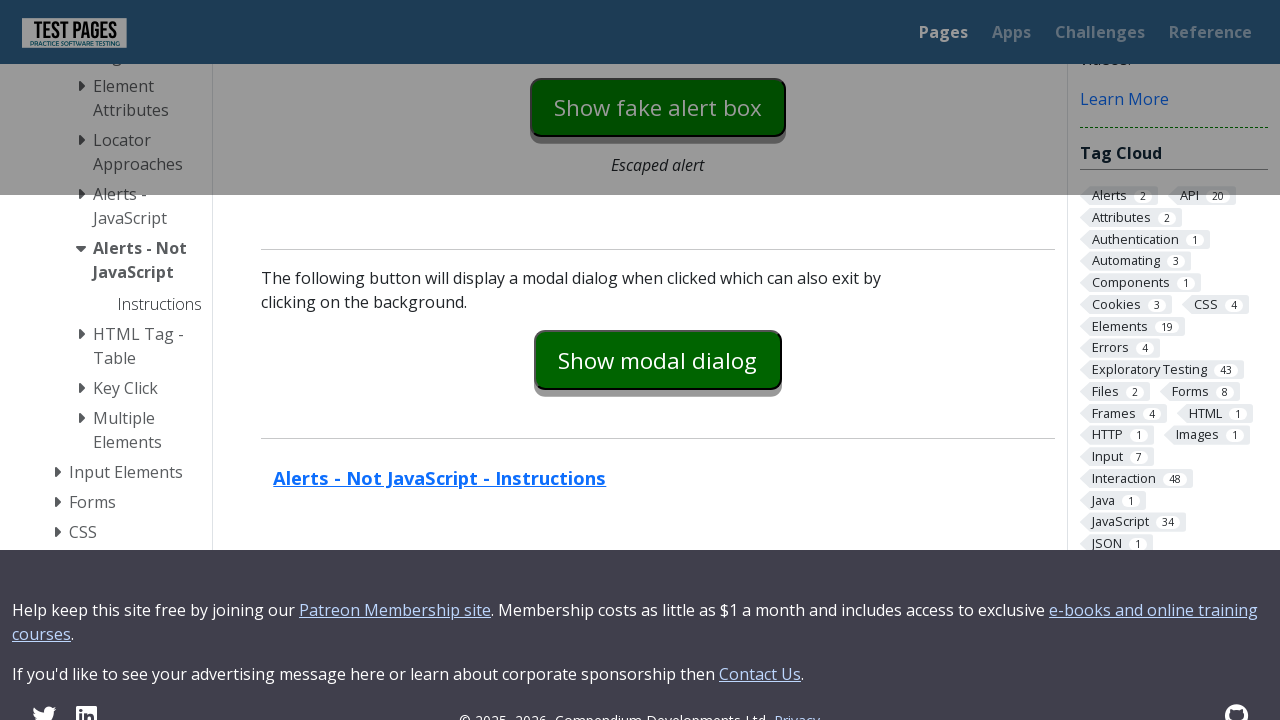

Pressed Enter on OK button to close modal on #dialog-ok
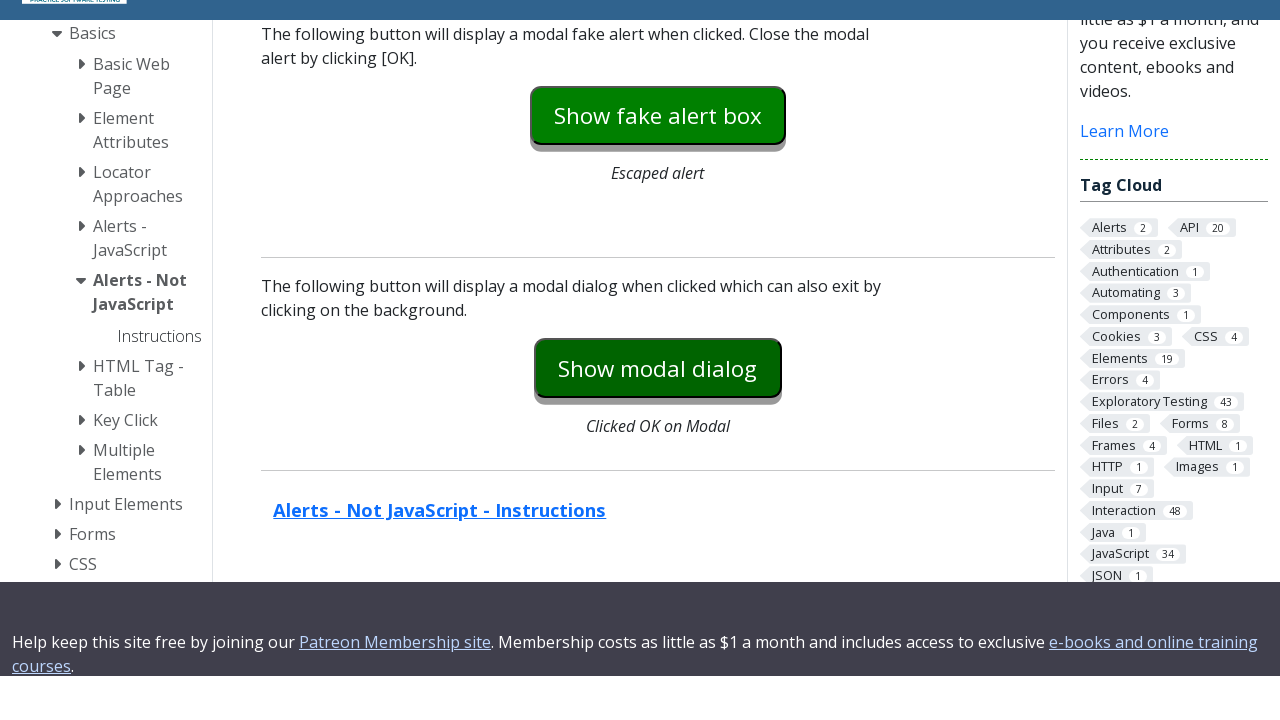

Verified modal dialog is hidden
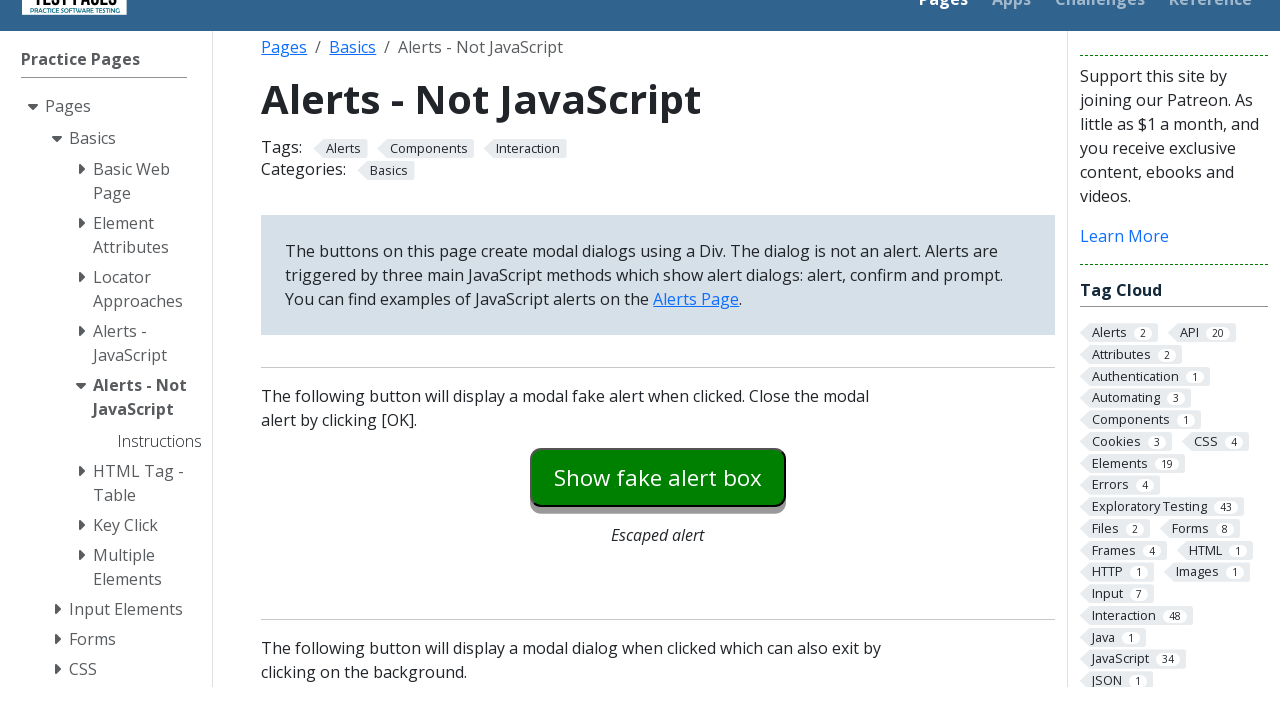

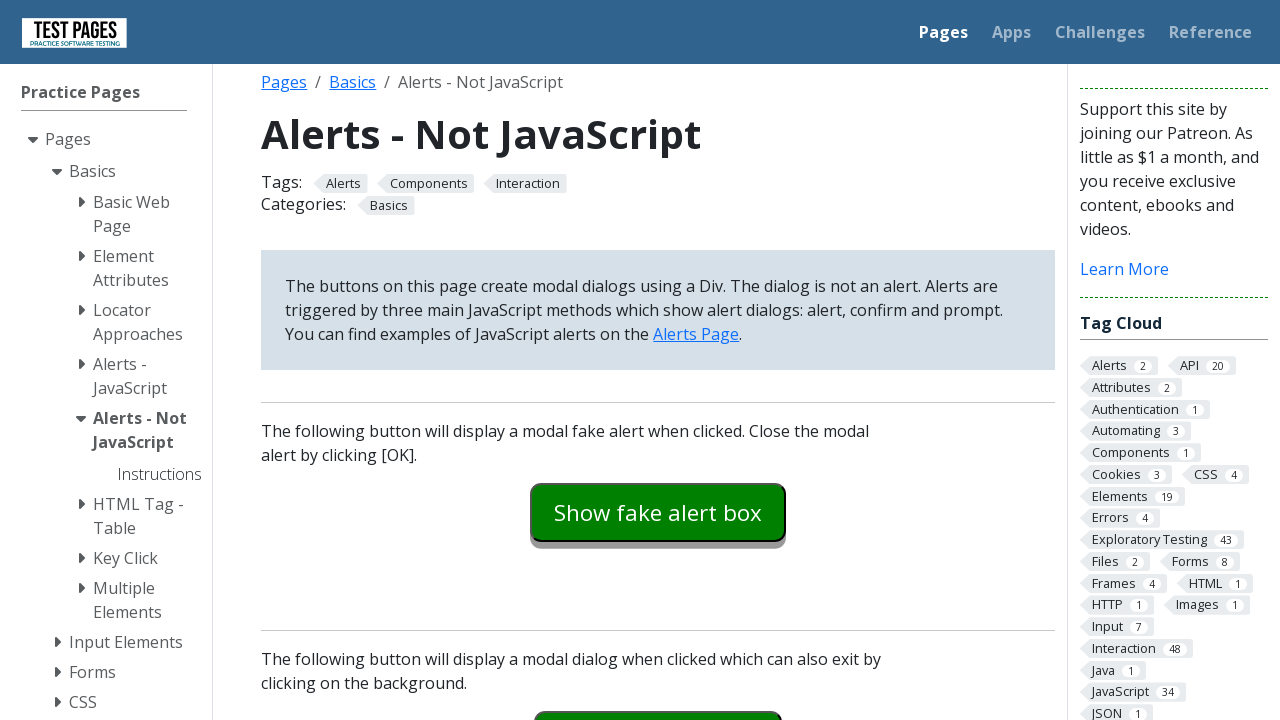